Tests radio button functionality on a registration form by iterating through all radio buttons and selecting the Female option

Starting URL: https://demo.automationtesting.in/Register.html

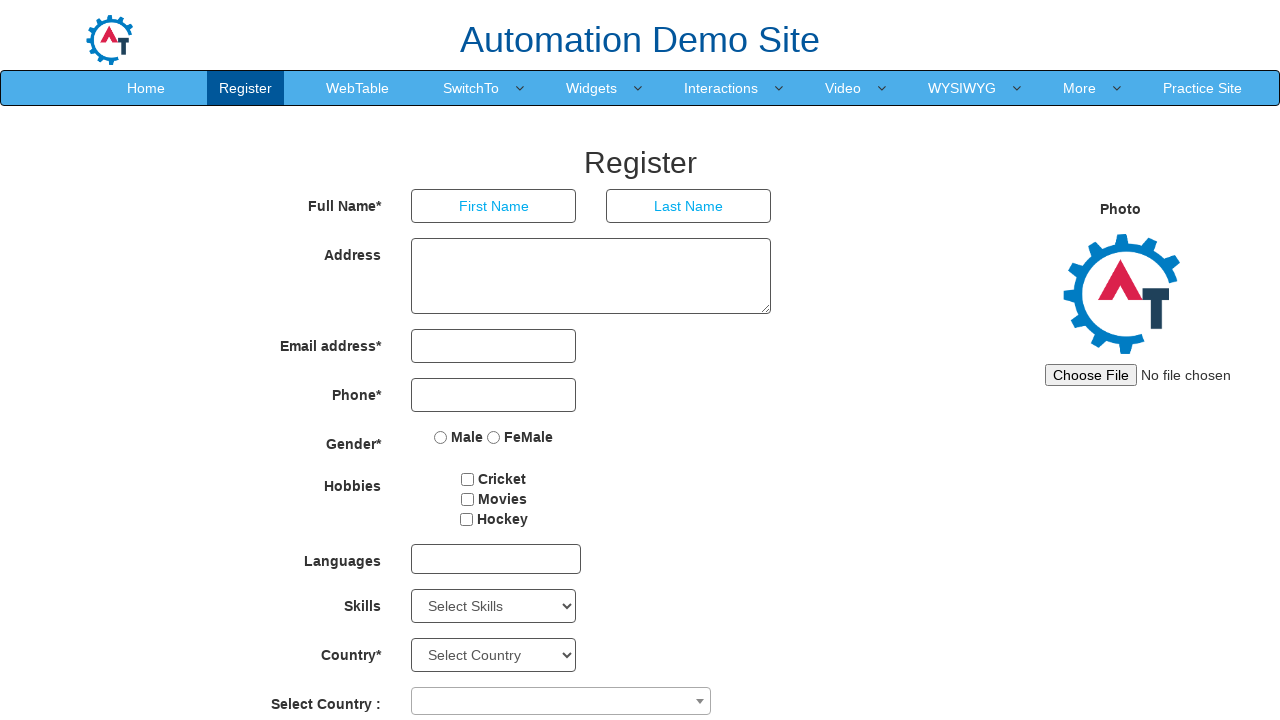

Navigated to registration form page
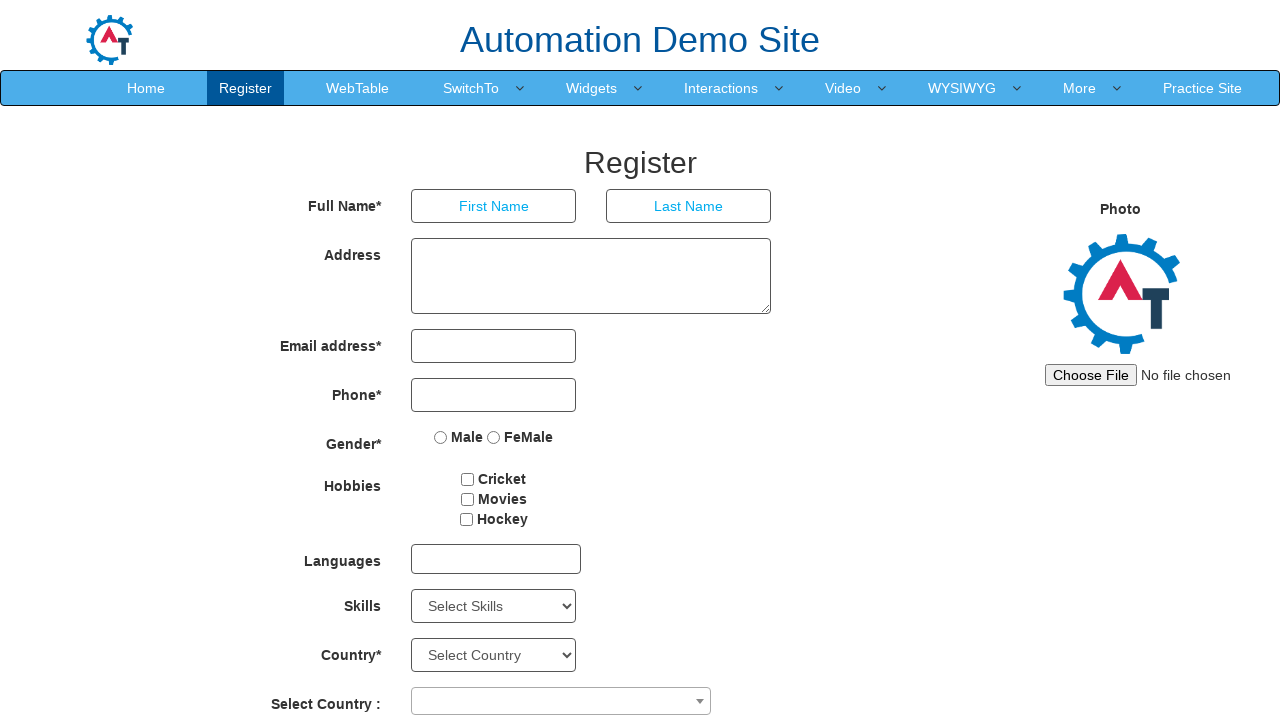

Located all radio buttons on the page
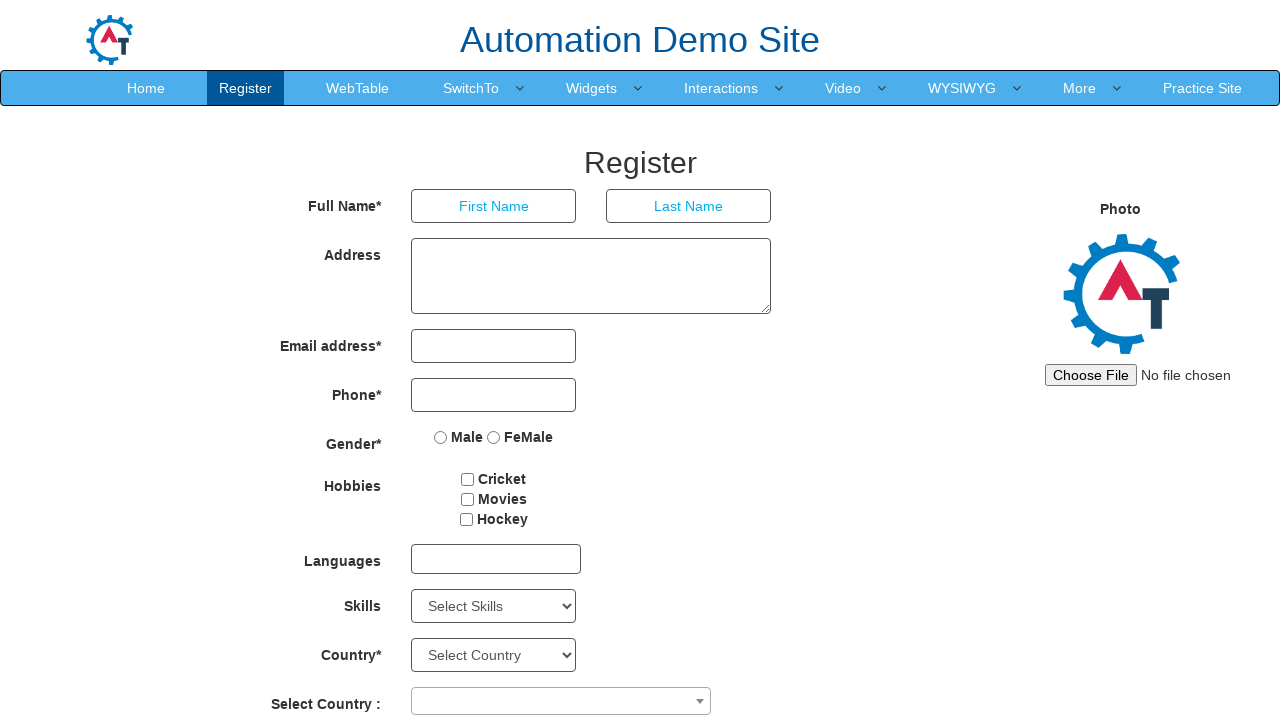

Clicked Female radio button (iteration 1 of 2) at (494, 437) on input[value='FeMale']
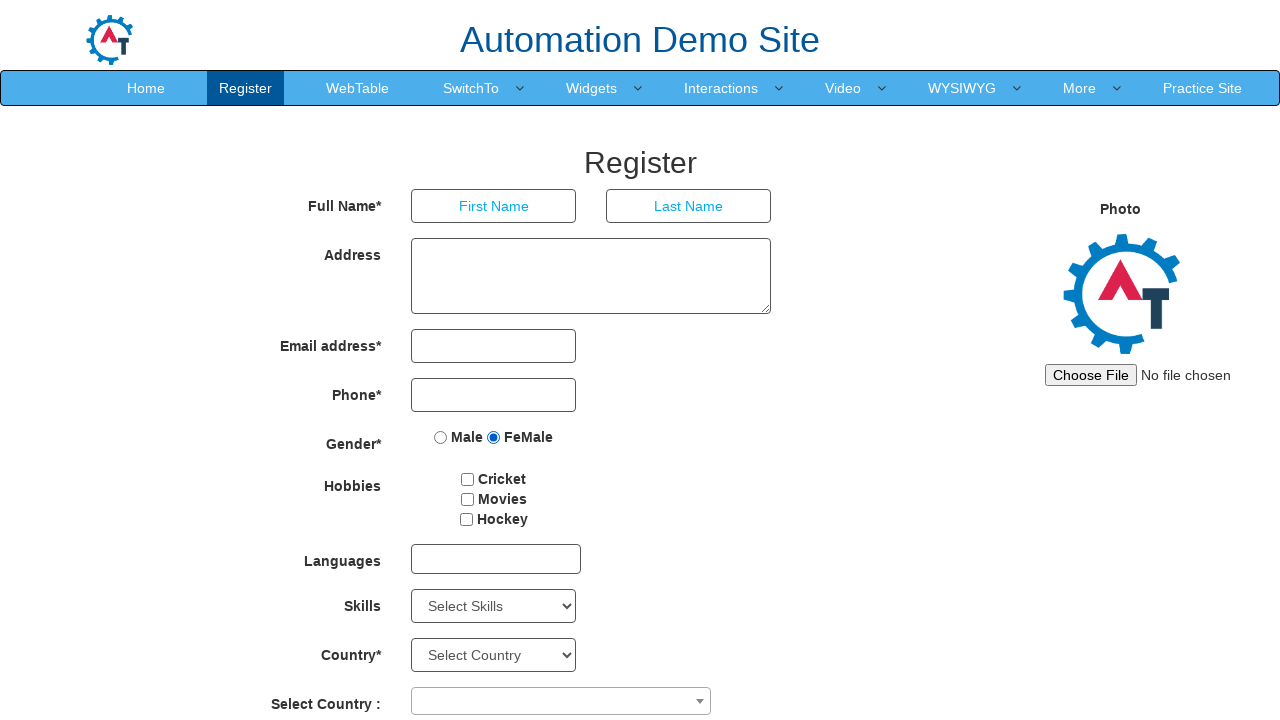

Clicked Female radio button (iteration 2 of 2) at (494, 437) on input[value='FeMale']
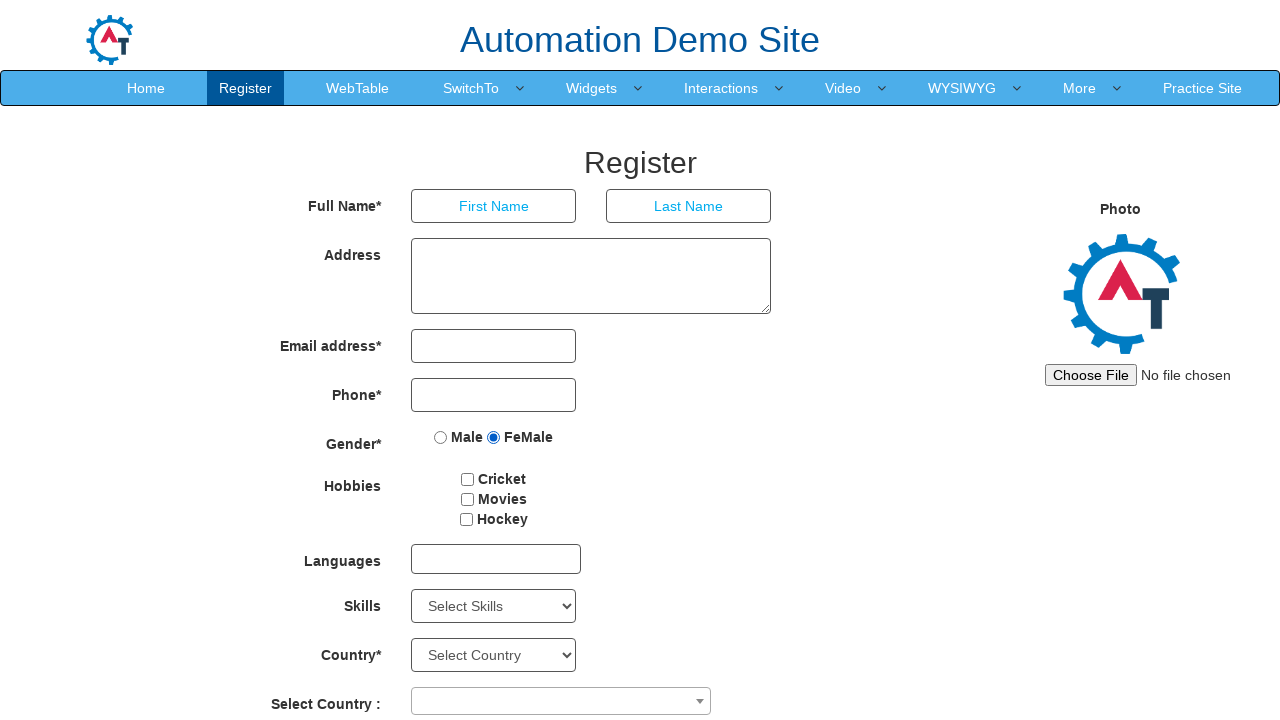

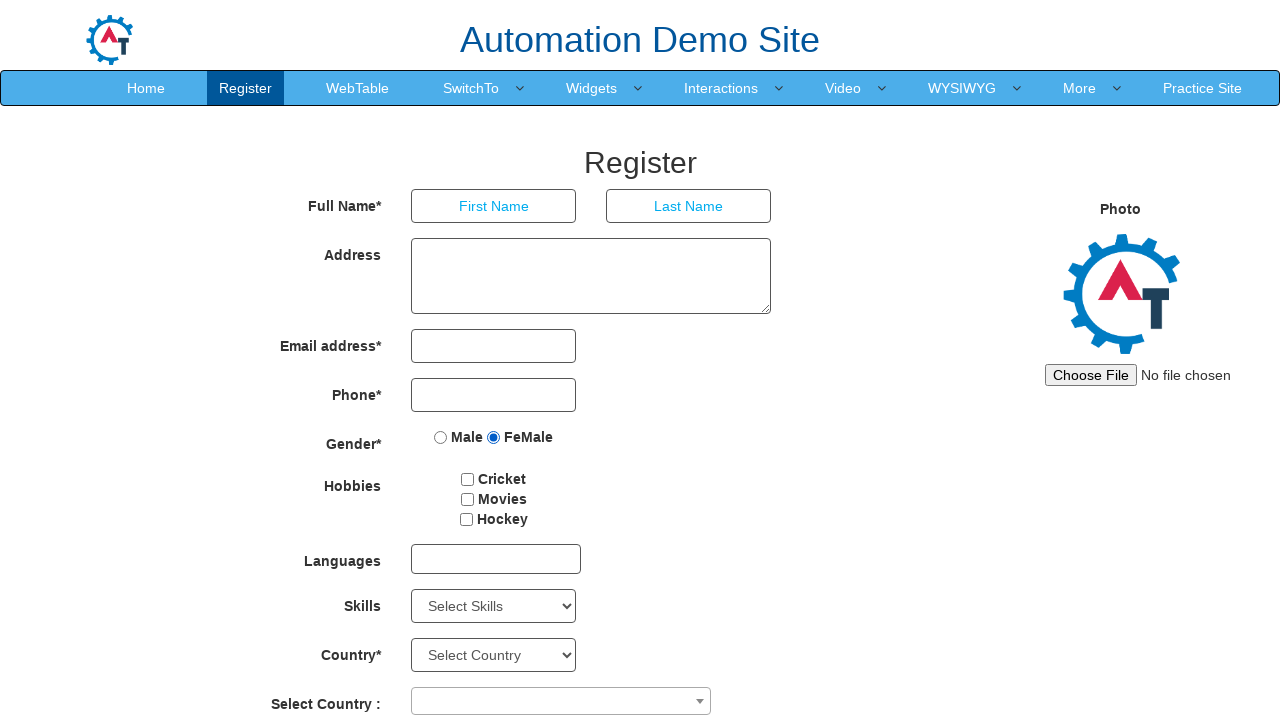